Tests text input functionality by entering text in a field and clicking a button to update the button's text

Starting URL: http://uitestingplayground.com/textinput

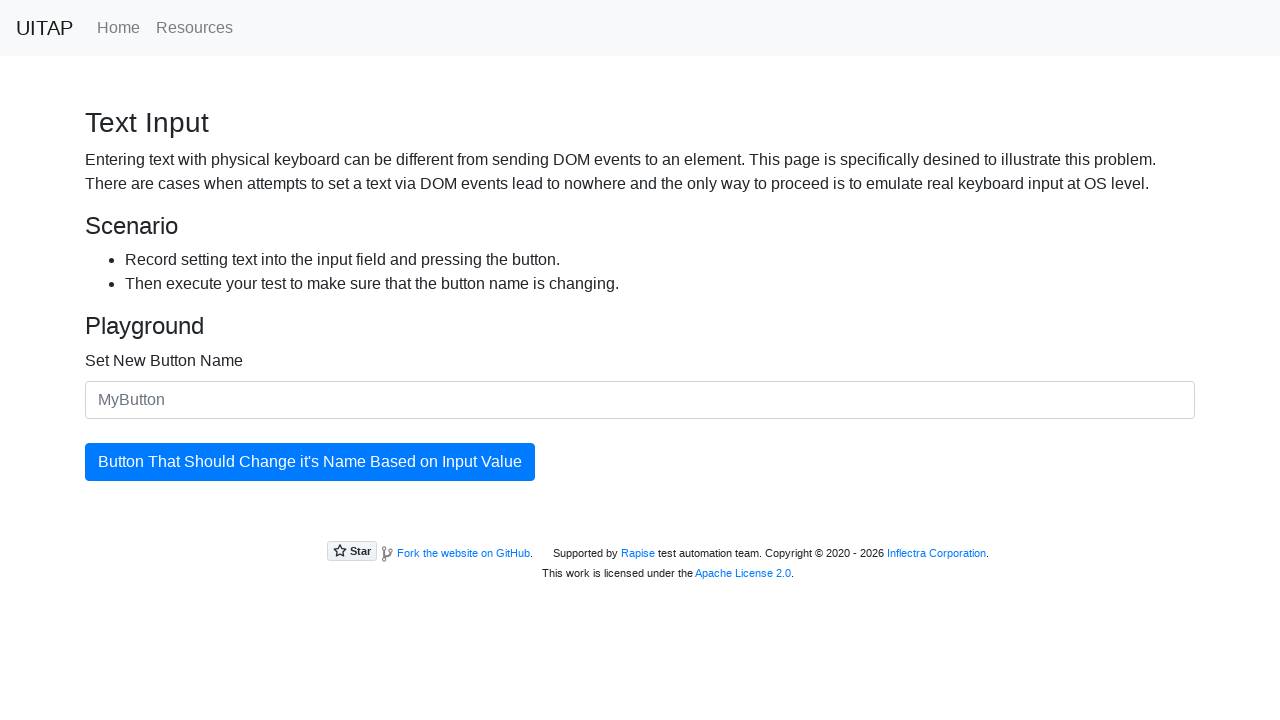

Filled text input field with 'SkyPro' on #newButtonName
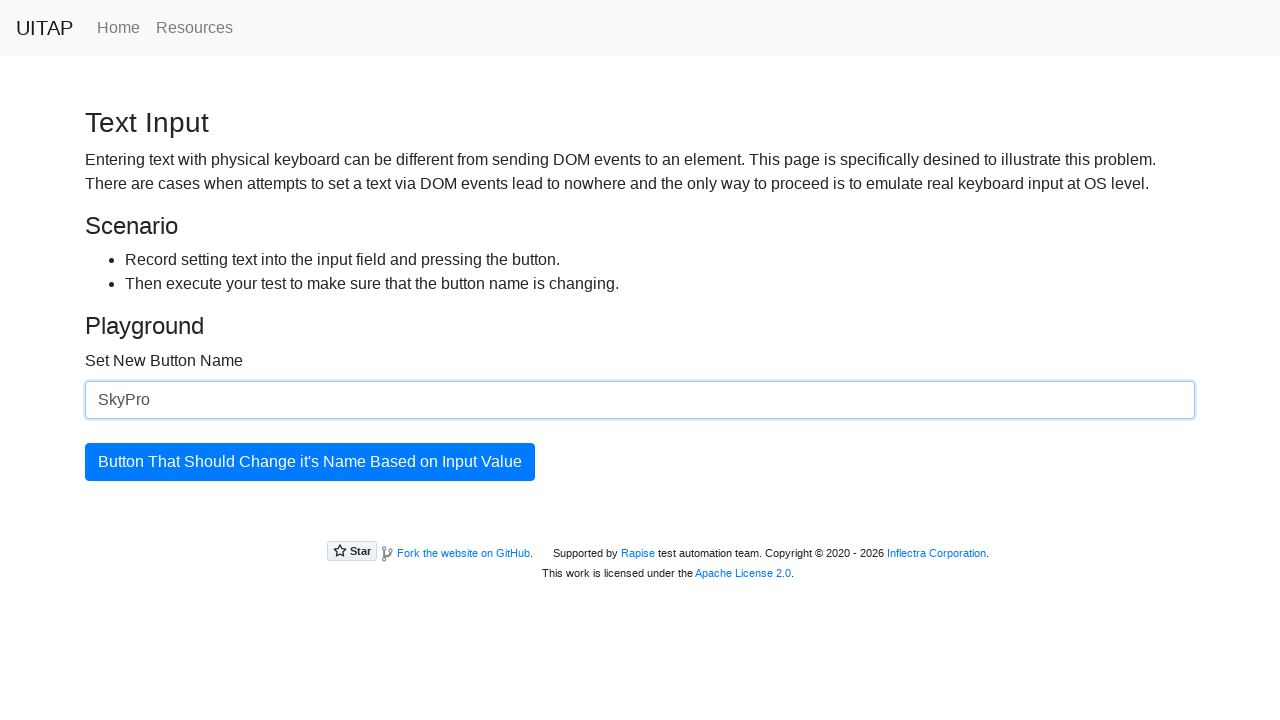

Clicked the button to update its text at (310, 462) on #updatingButton
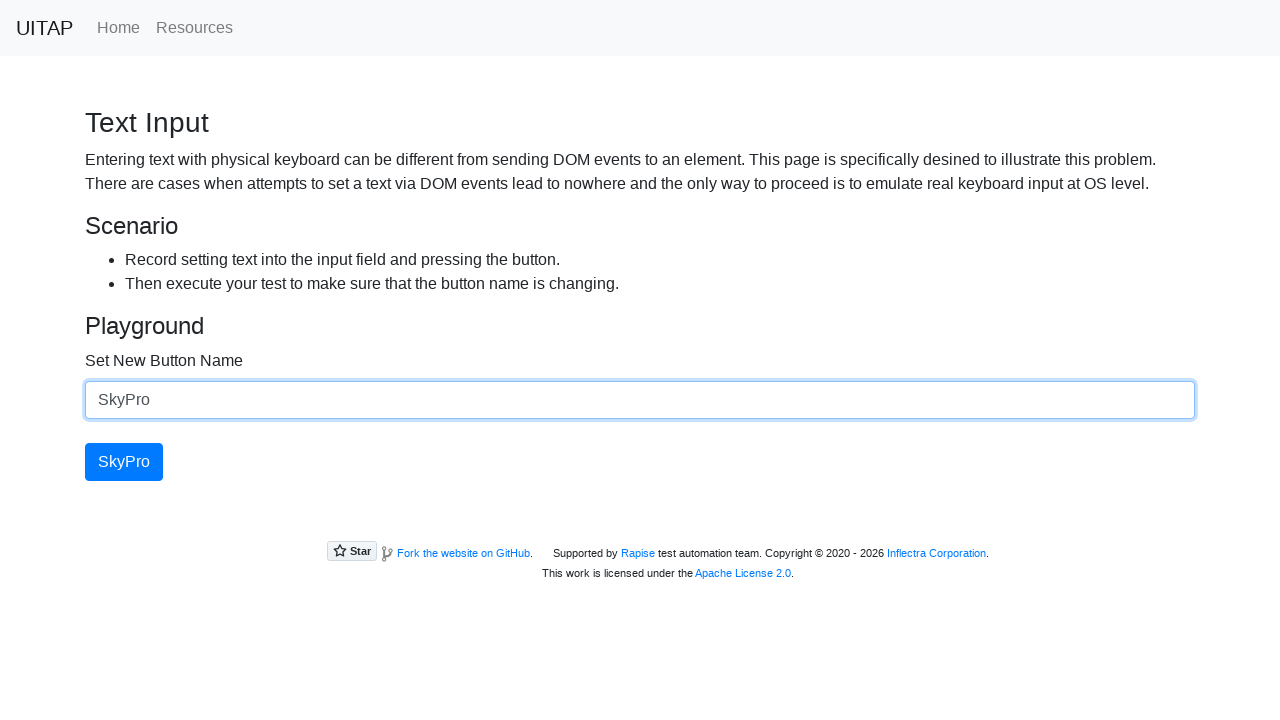

Retrieved updated button text content
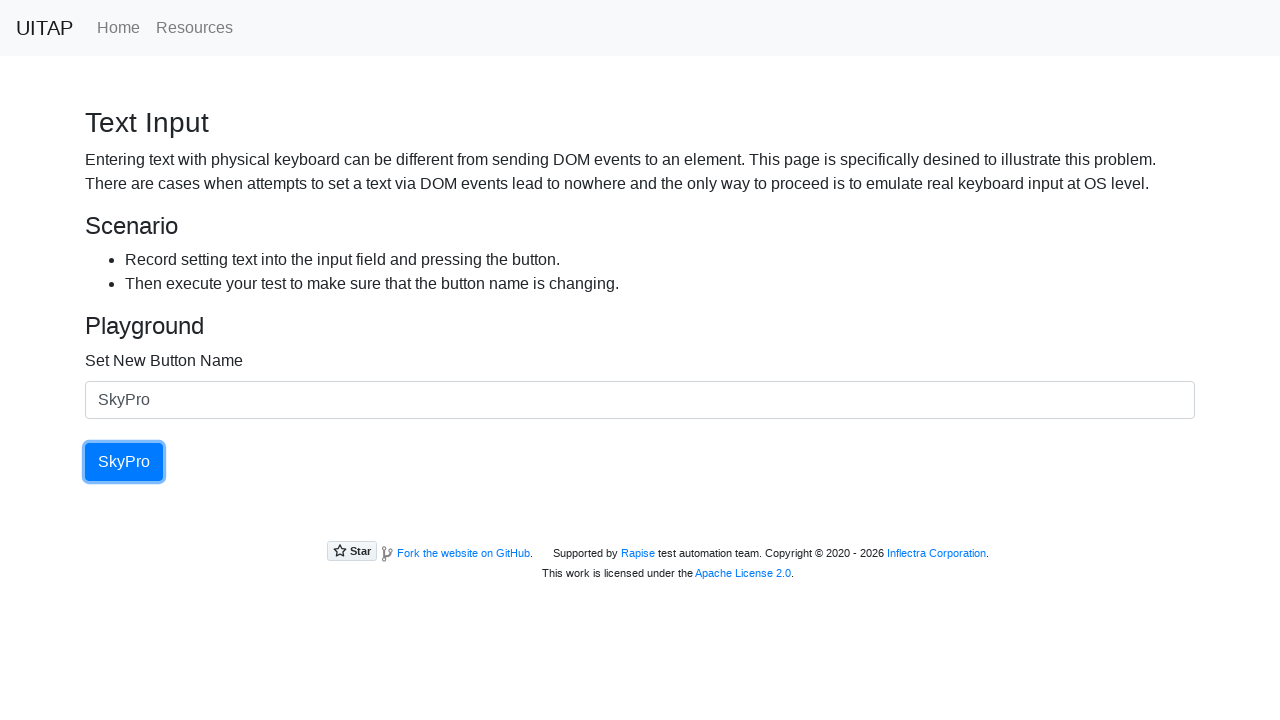

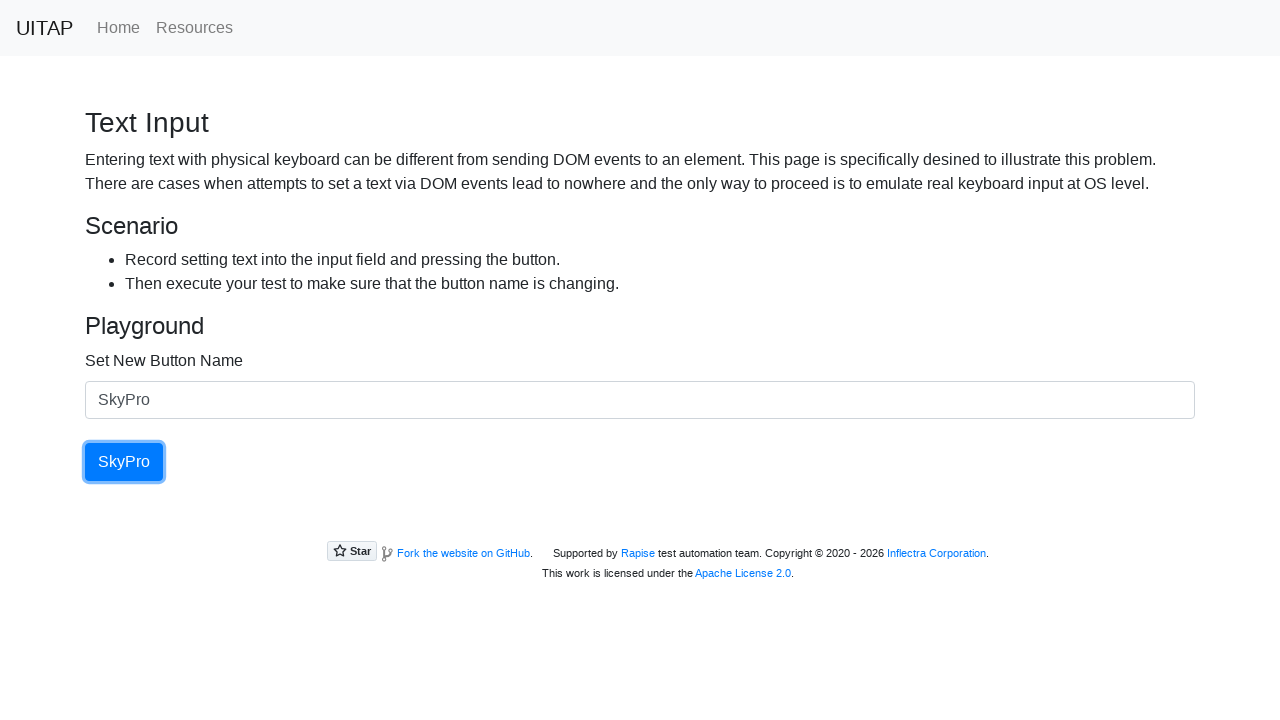